Tests form interaction on a practice automation site by filling a name field and selecting a male gender radio button using JavaScript execution techniques

Starting URL: https://testautomationpractice.blogspot.com/

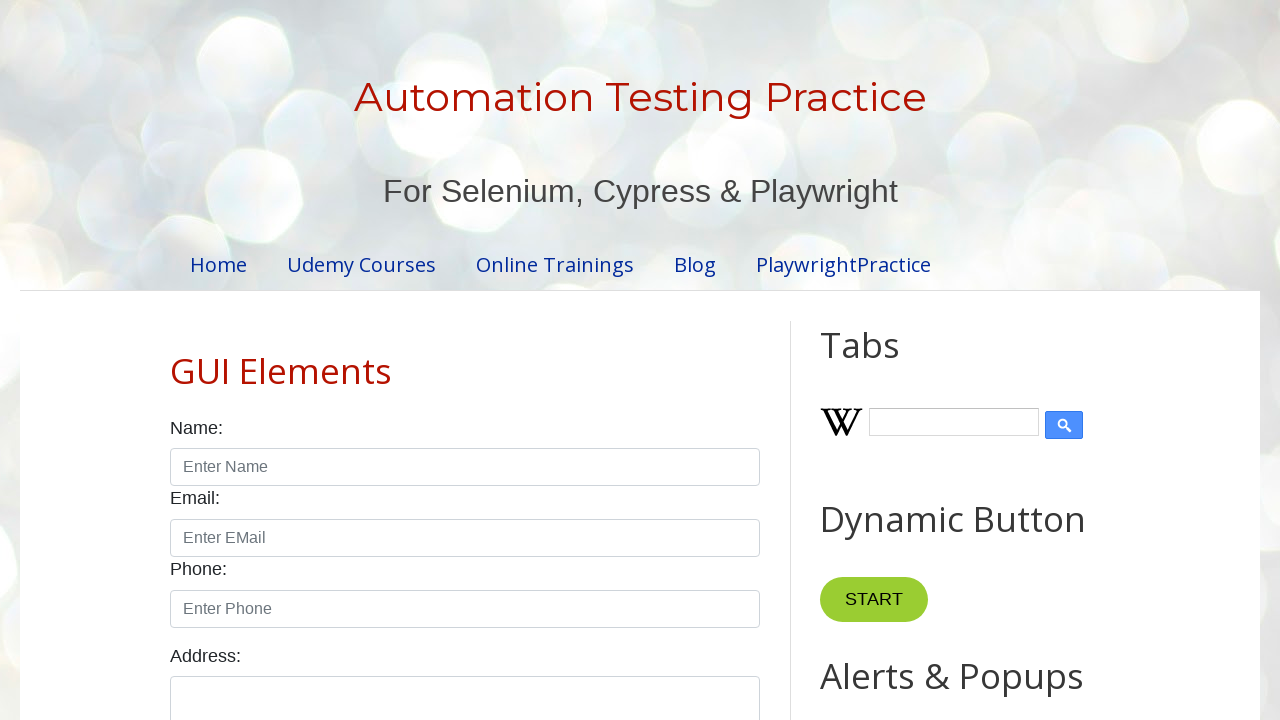

Navigated to test automation practice site
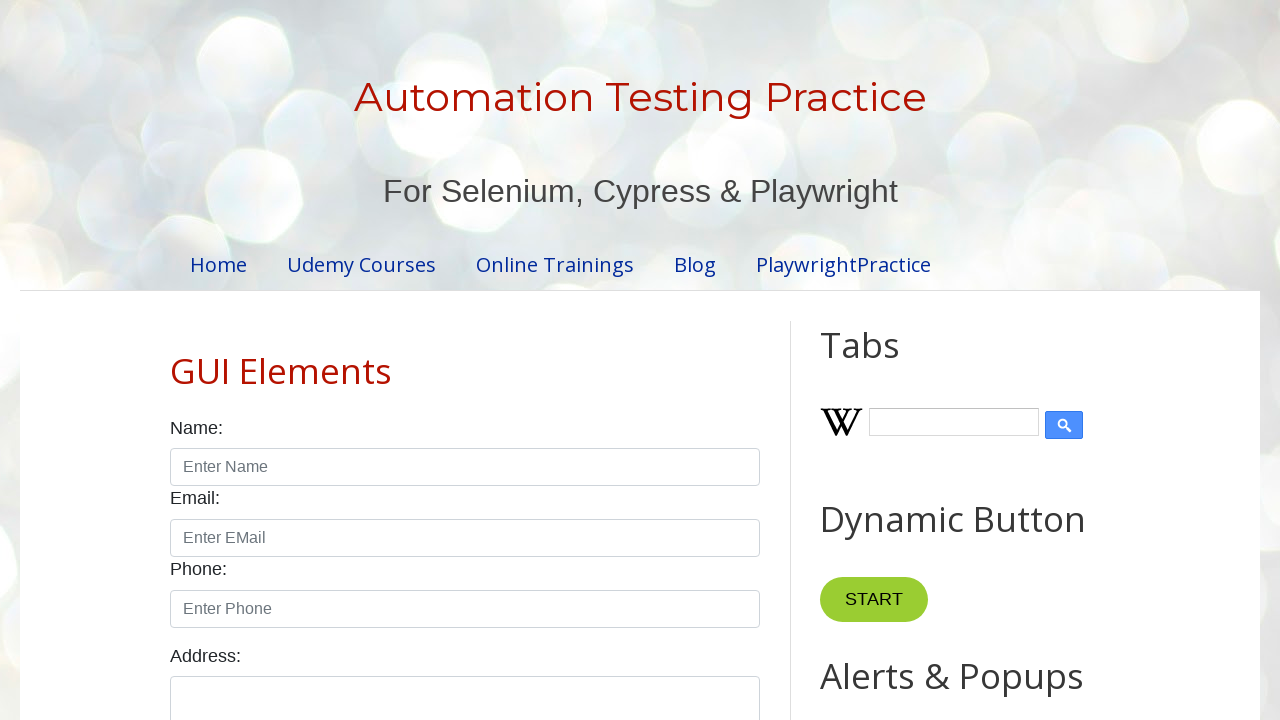

Filled name field with 'Subhadip' on input#name
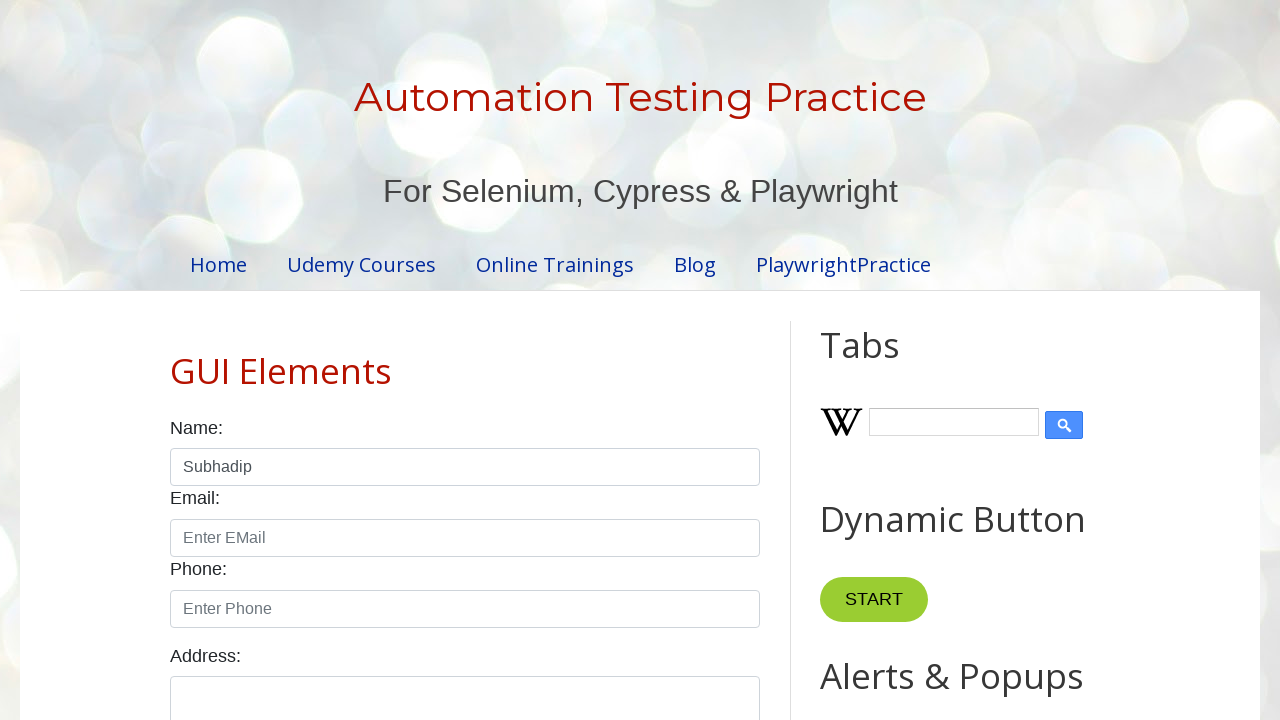

Selected male gender radio button at (176, 360) on #male
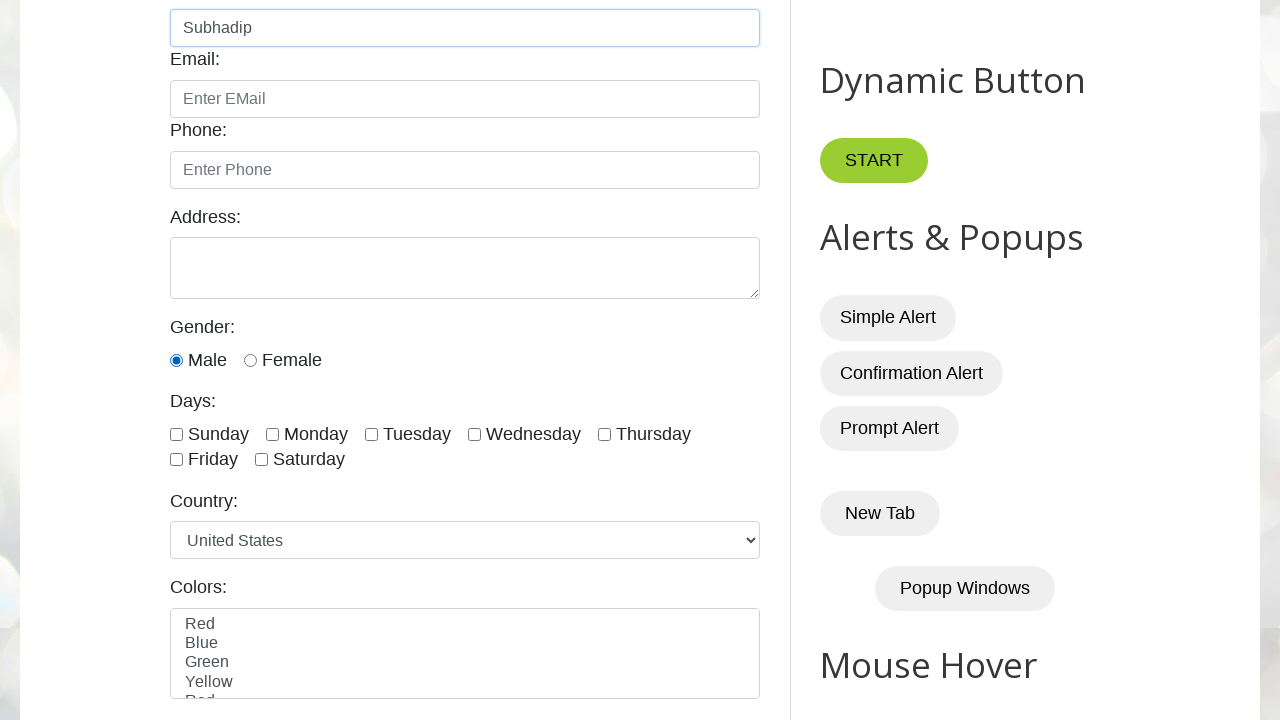

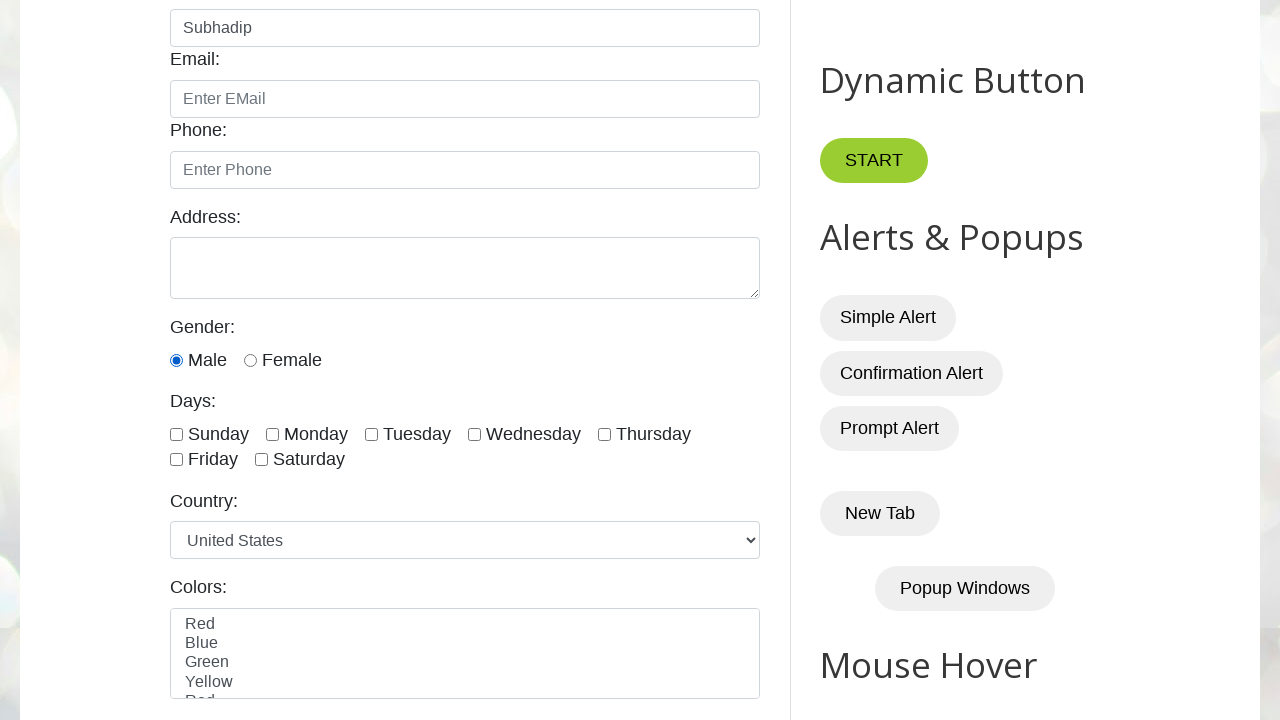